Tests a web calculator by performing an addition operation (2 + 3) and verifying the result is displayed

Starting URL: https://dunizb.github.io/sCalc/

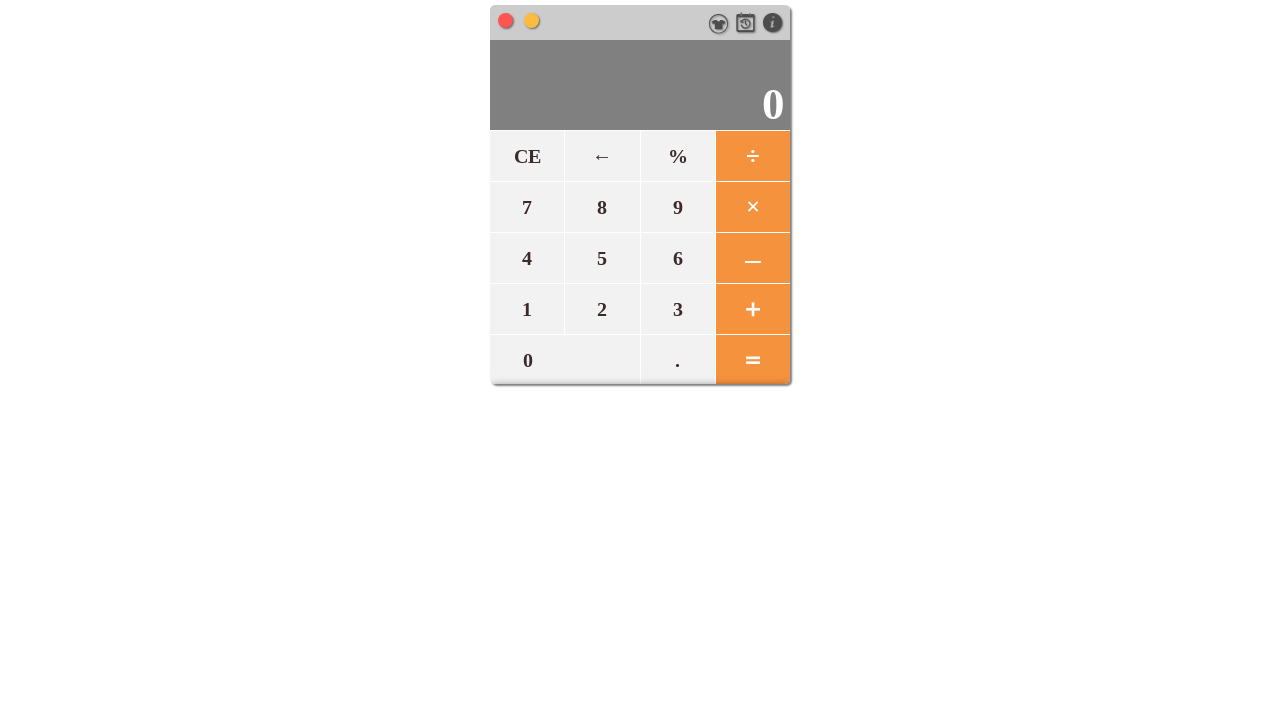

Clicked number 2 on calculator at (602, 309) on xpath=//span[text()='2']
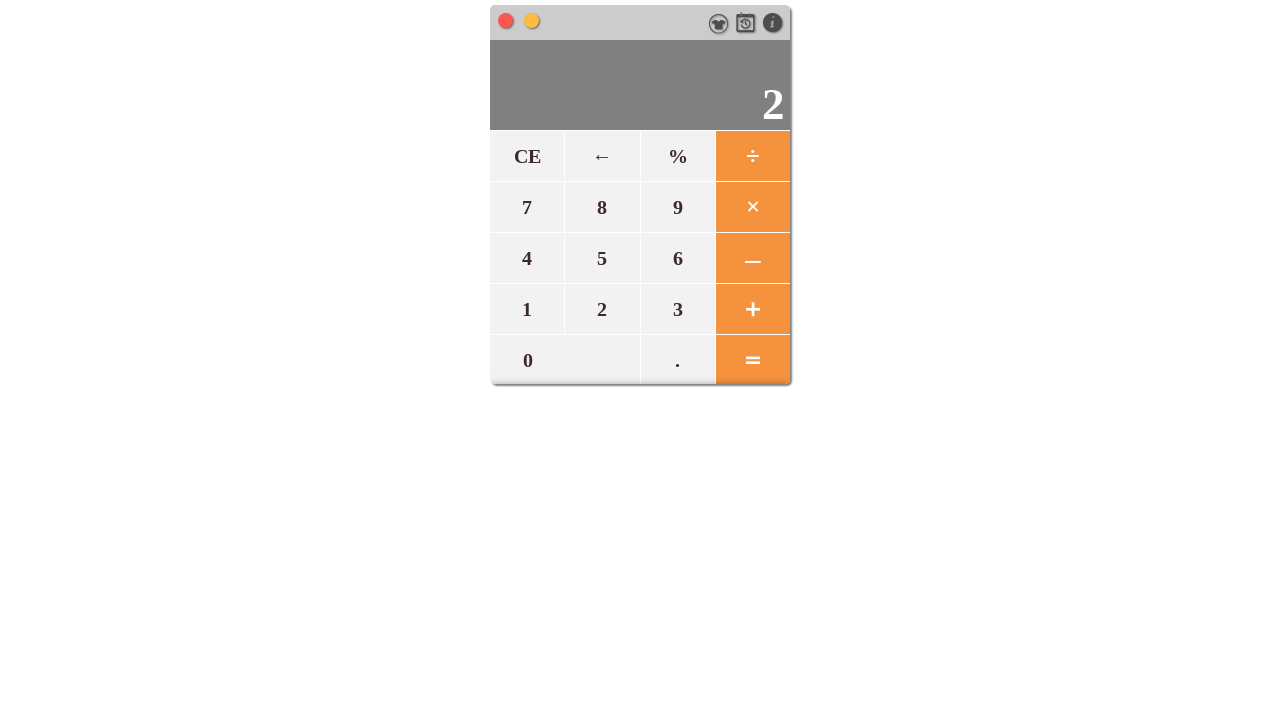

Clicked plus operator at (752, 309) on xpath=//span[text()='＋']
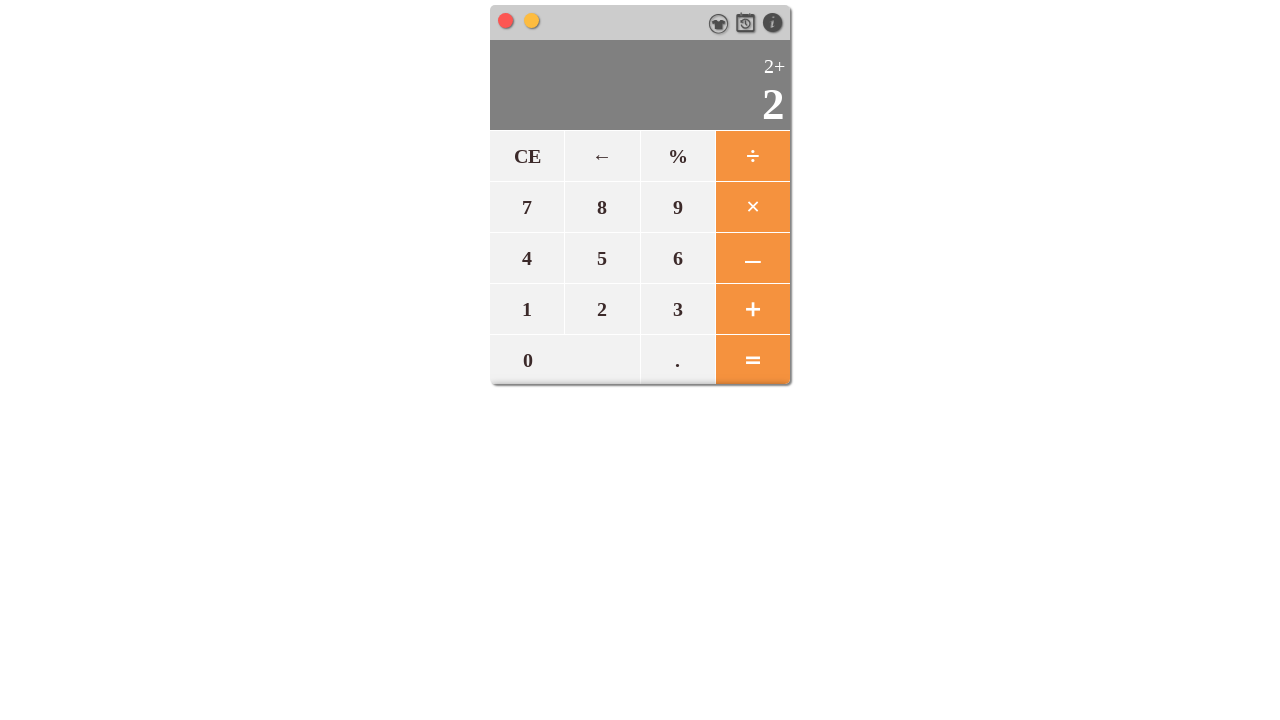

Clicked number 3 on calculator at (677, 309) on xpath=//span[text()='3']
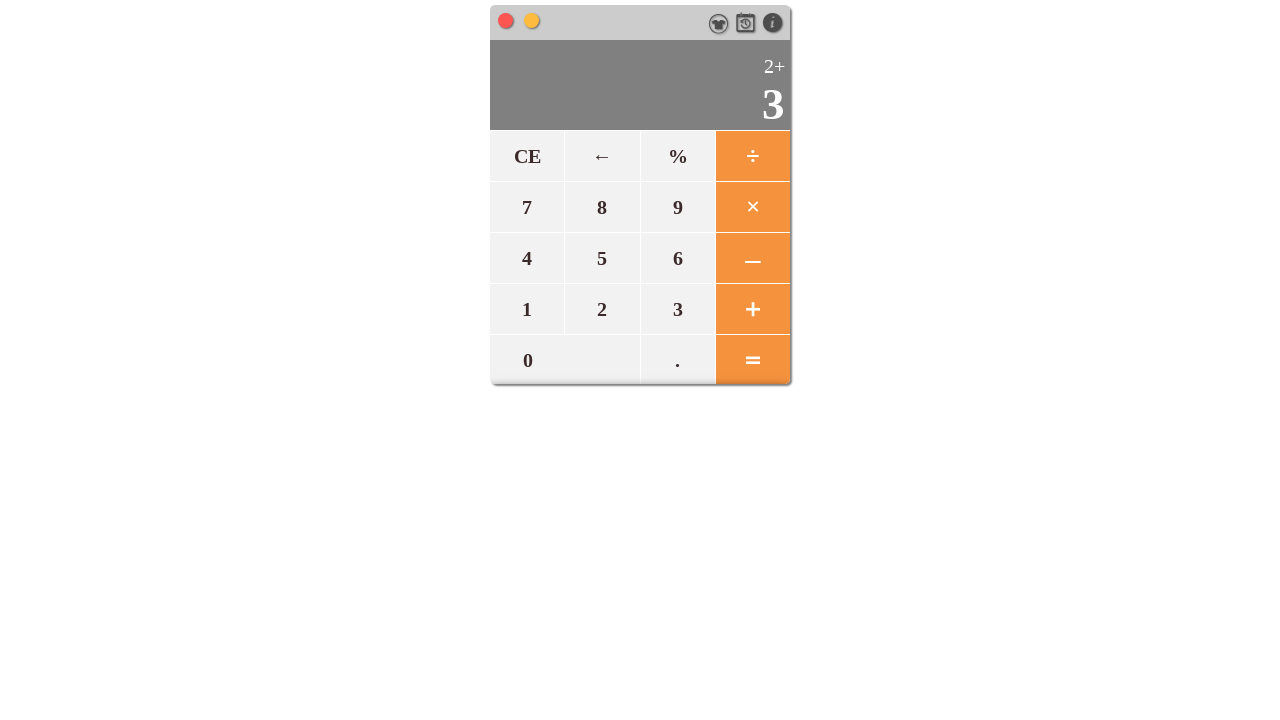

Clicked equals button to calculate result at (752, 358) on #equals
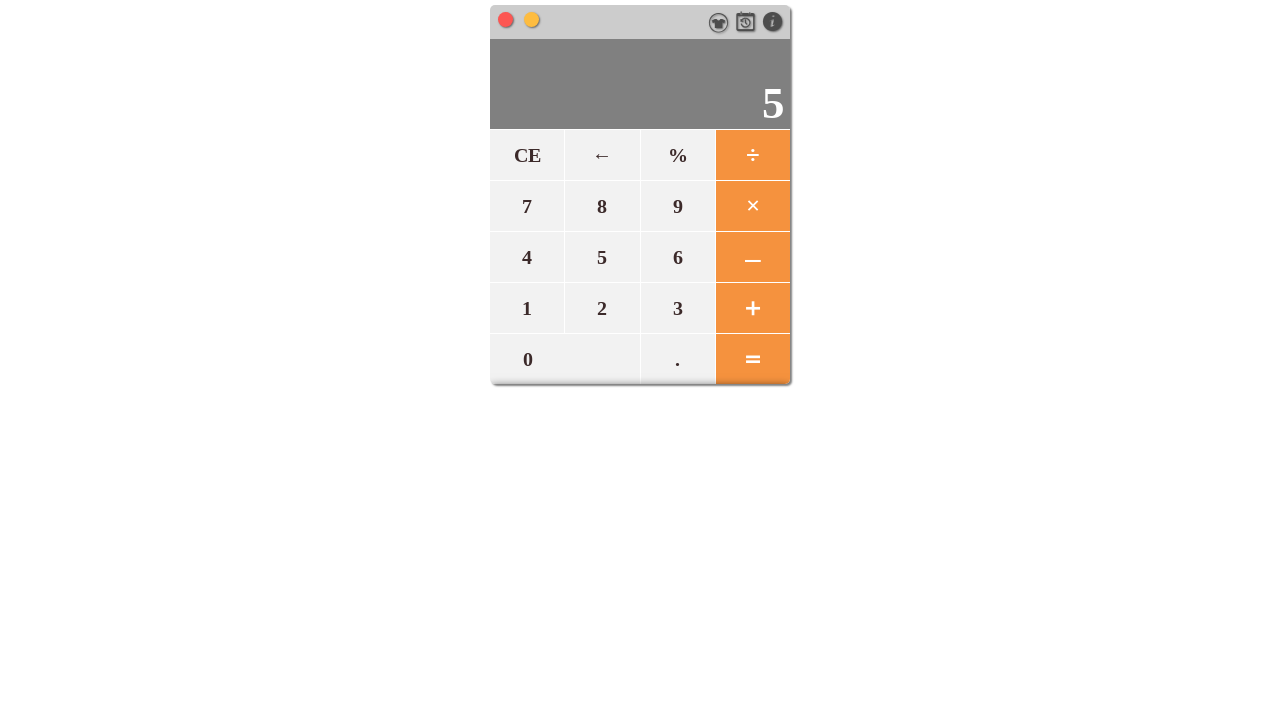

Result element loaded and displayed
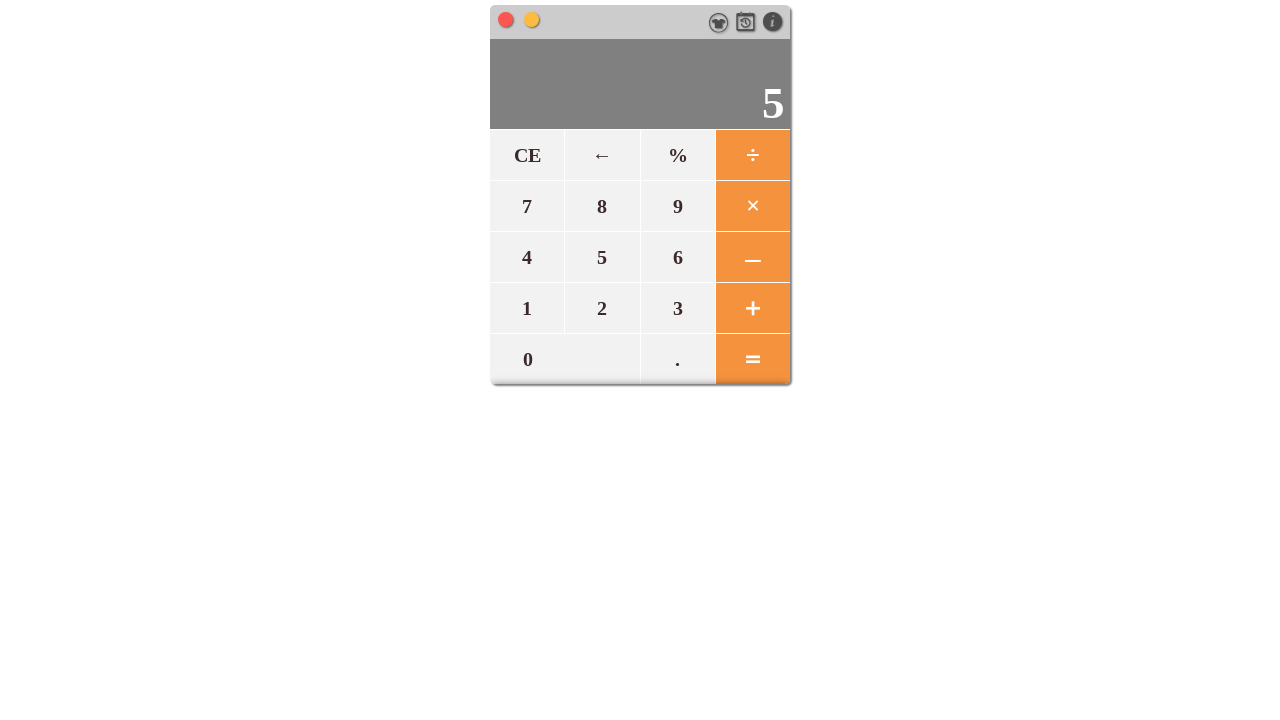

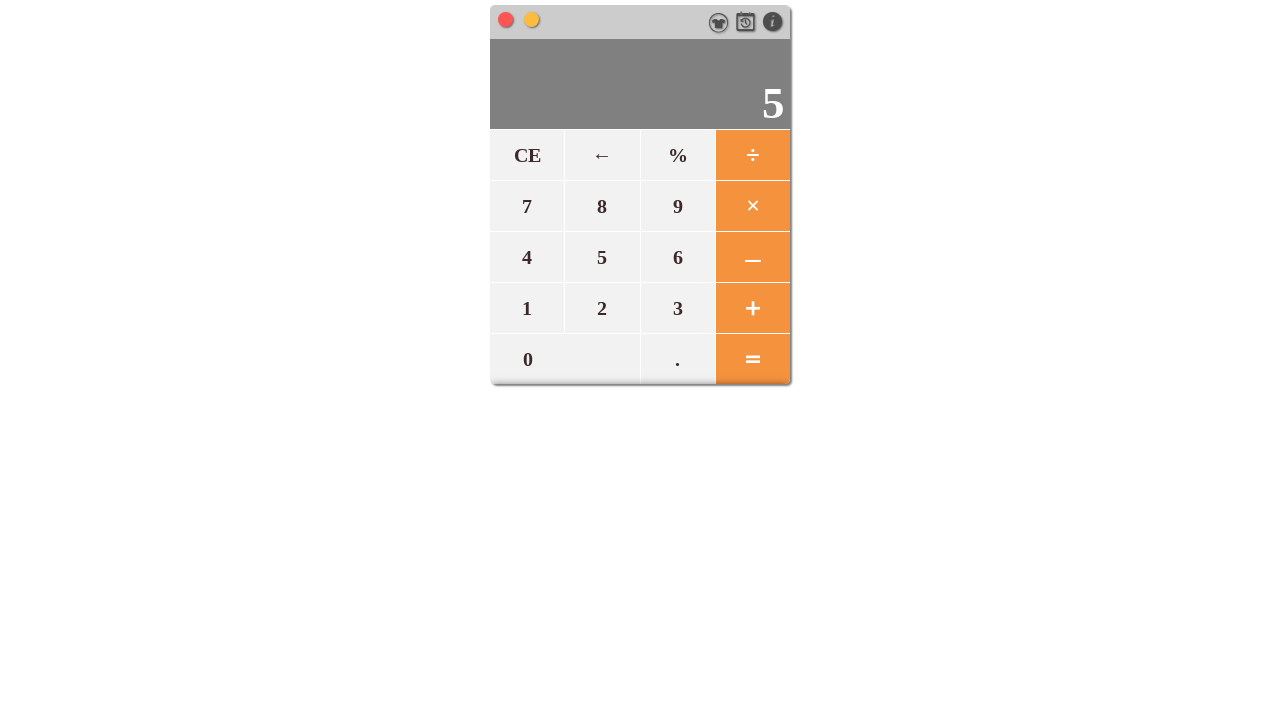